Navigates to a Wikimetal article about best albums of 1982 and verifies that the poll results element with ranking items is present and loaded.

Starting URL: https://www.wikimetal.com.br/iron-maiden-scorpions-kiss-veja-melhores-albuns-1982/

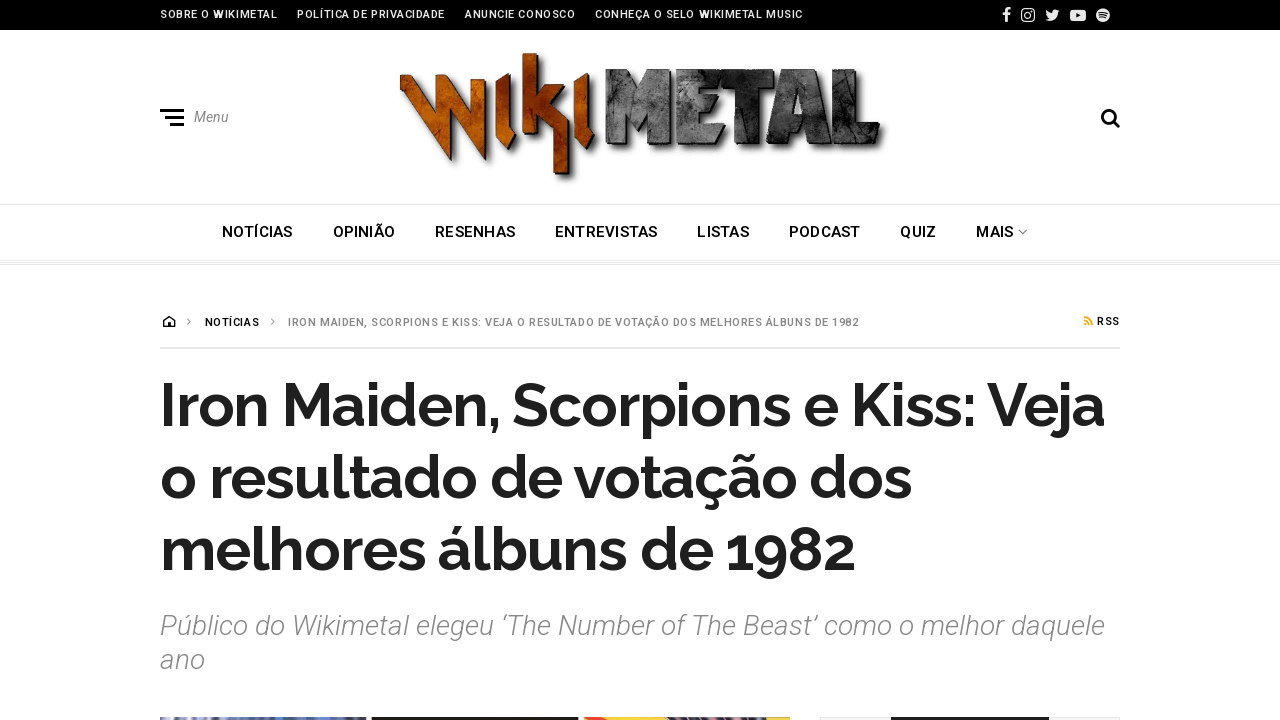

Navigated to Wikimetal article about best albums of 1982
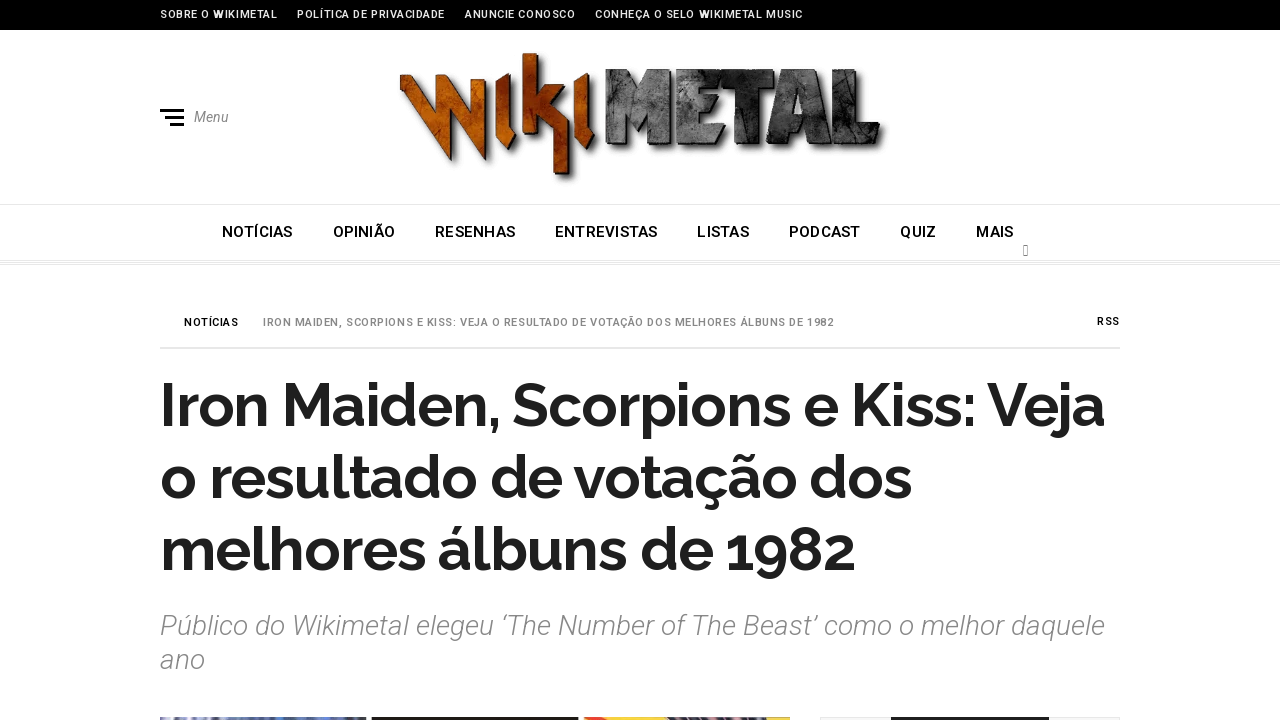

Poll results element with ID 'polls-151' is present
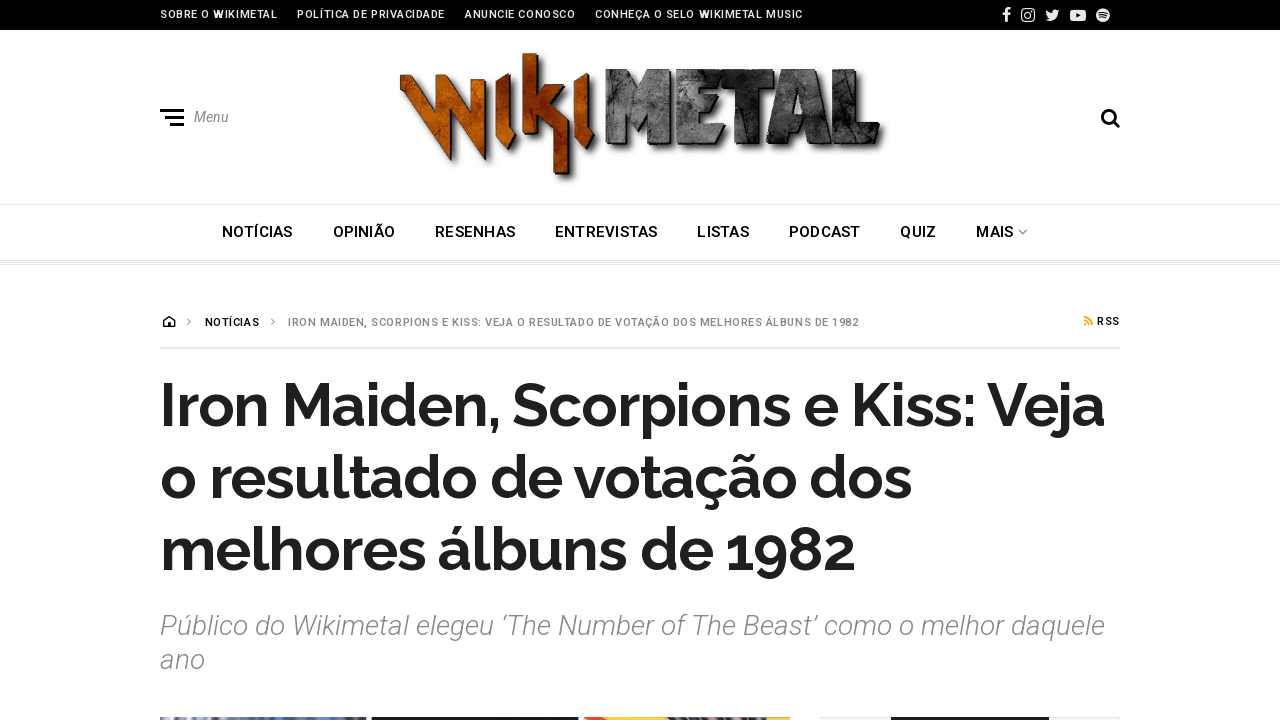

Poll ranking items loaded within the poll results element
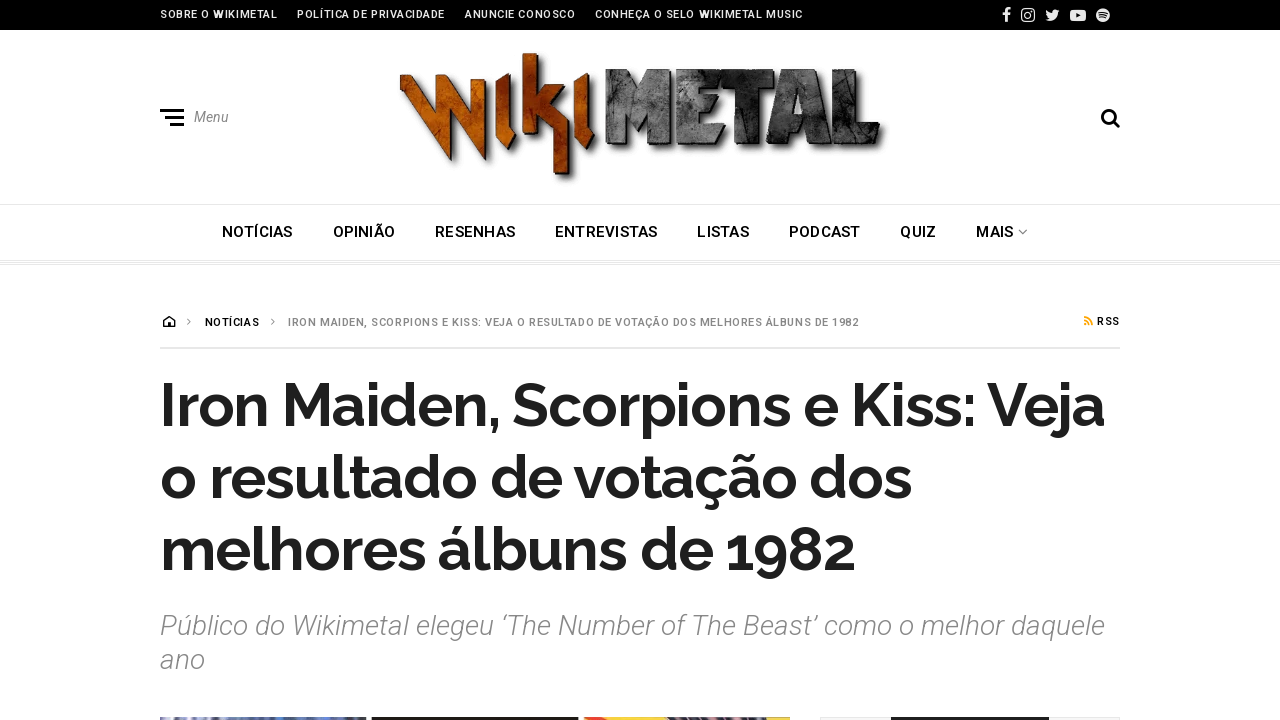

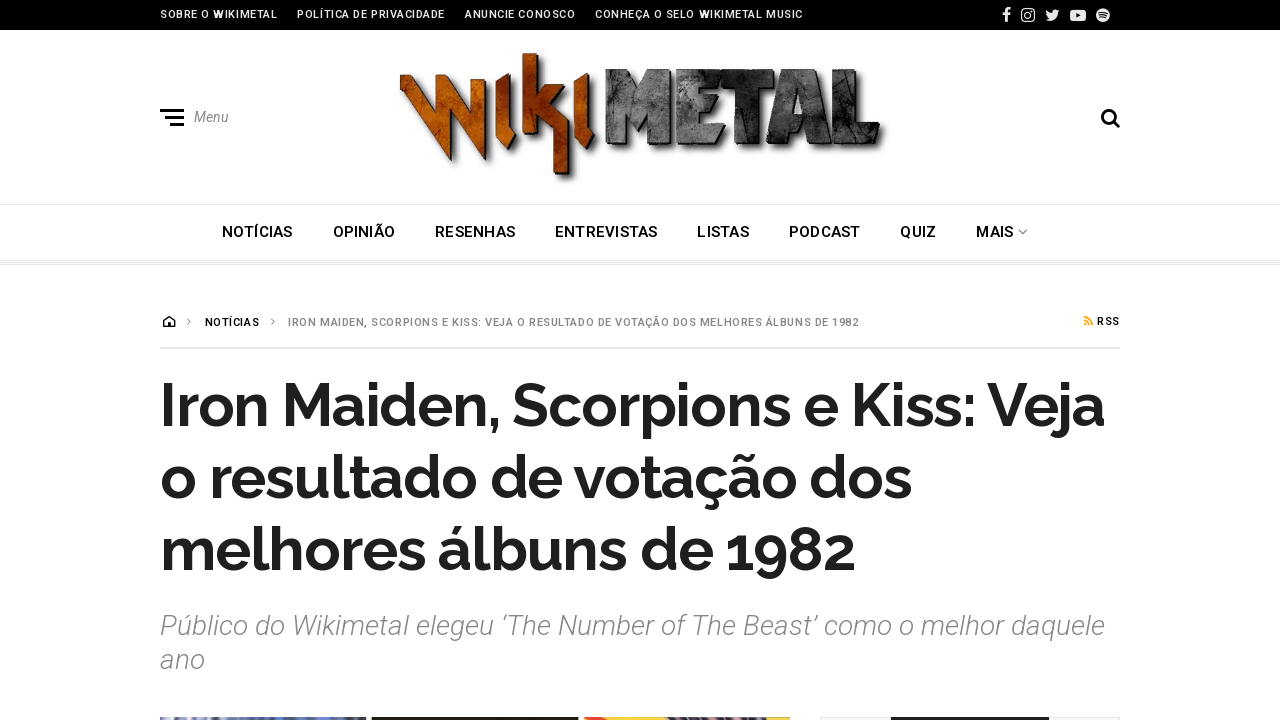